Clicks on the Web Form link and verifies navigation to the web form page

Starting URL: https://bonigarcia.dev/selenium-webdriver-java/

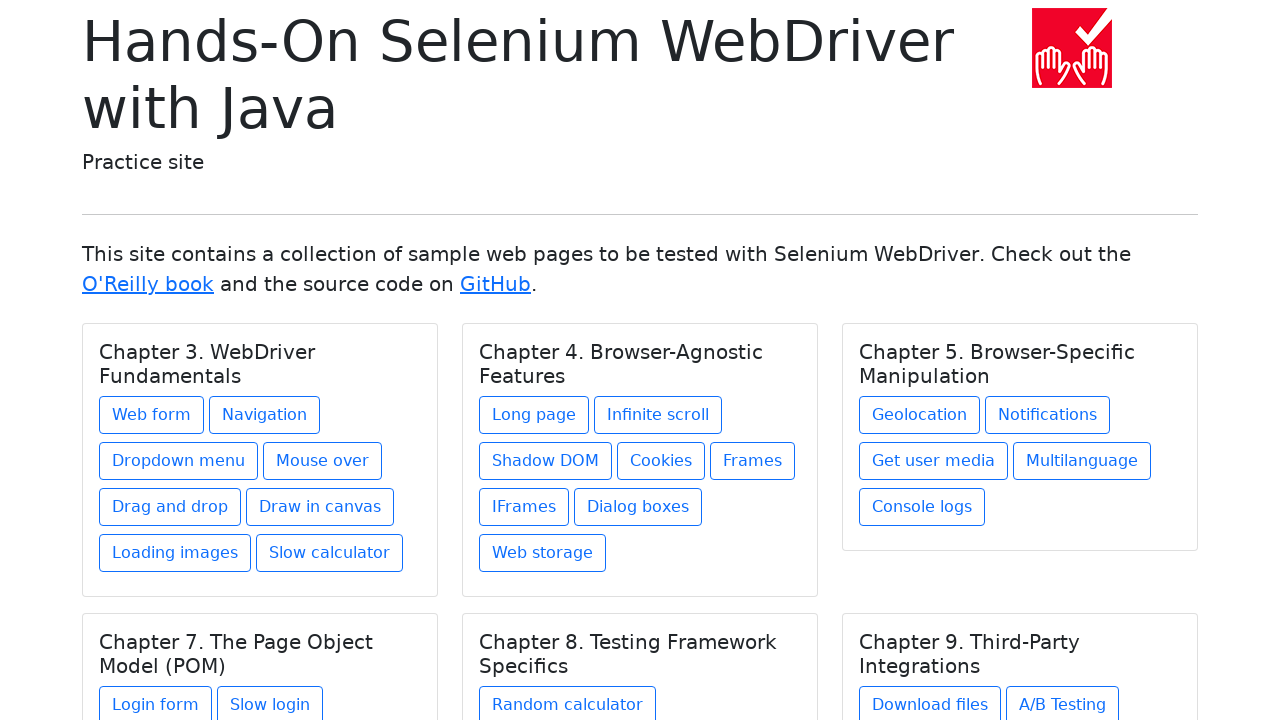

Clicked on Web Form link under Chapter 3 at (152, 415) on xpath=//h5[text() = 'Chapter 3. WebDriver Fundamentals']/../a[contains(@href, 'w
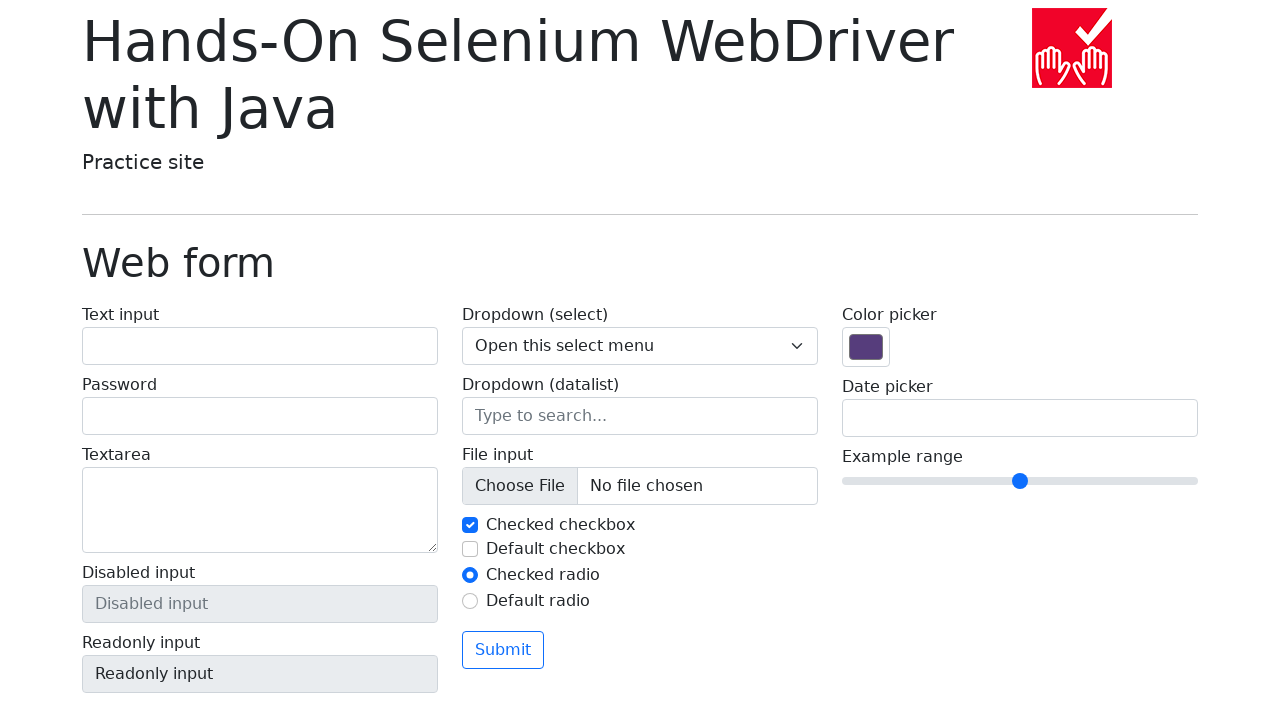

Web form page loaded and heading element appeared
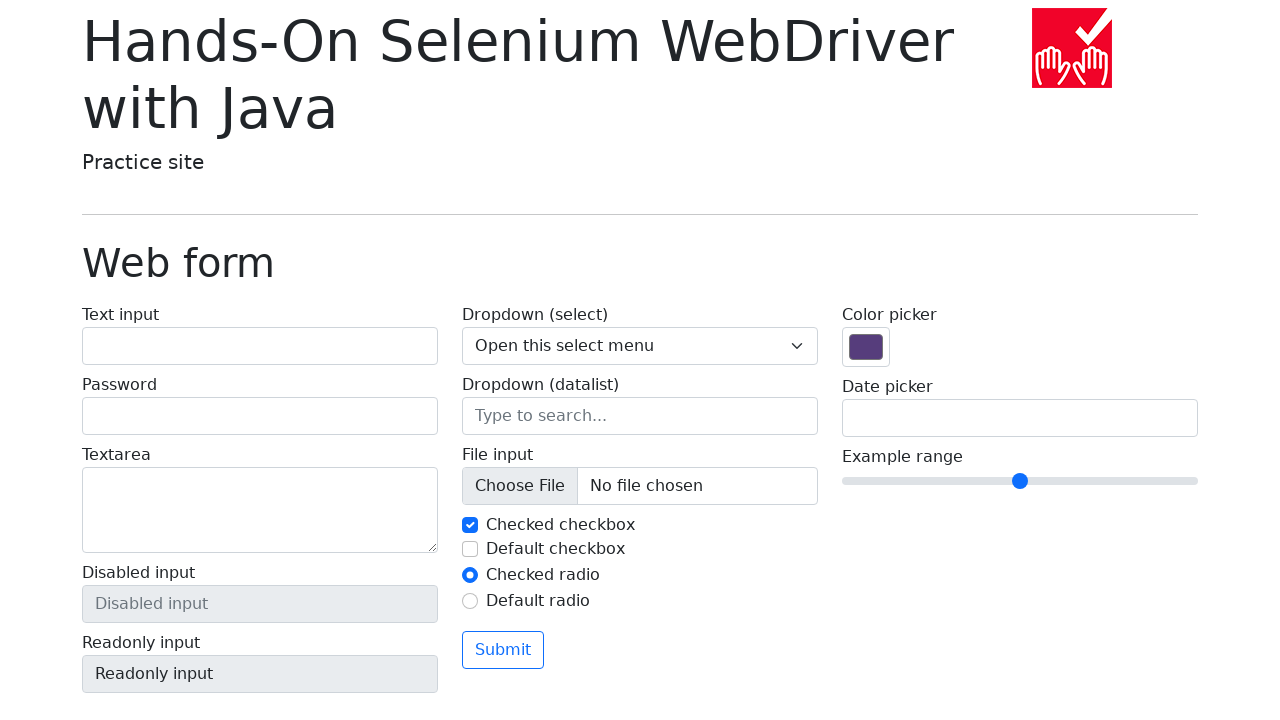

Verified navigation to correct URL: https://bonigarcia.dev/selenium-webdriver-java/web-form.html
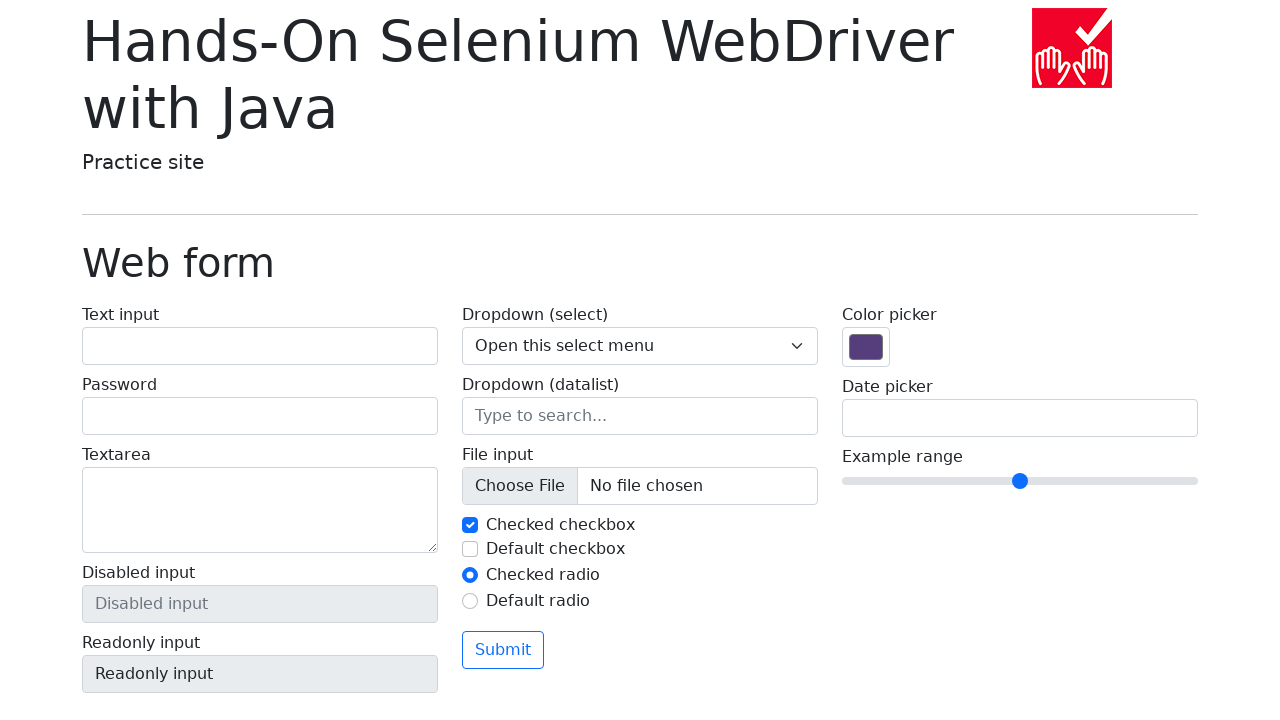

Verified page heading displays 'Web form'
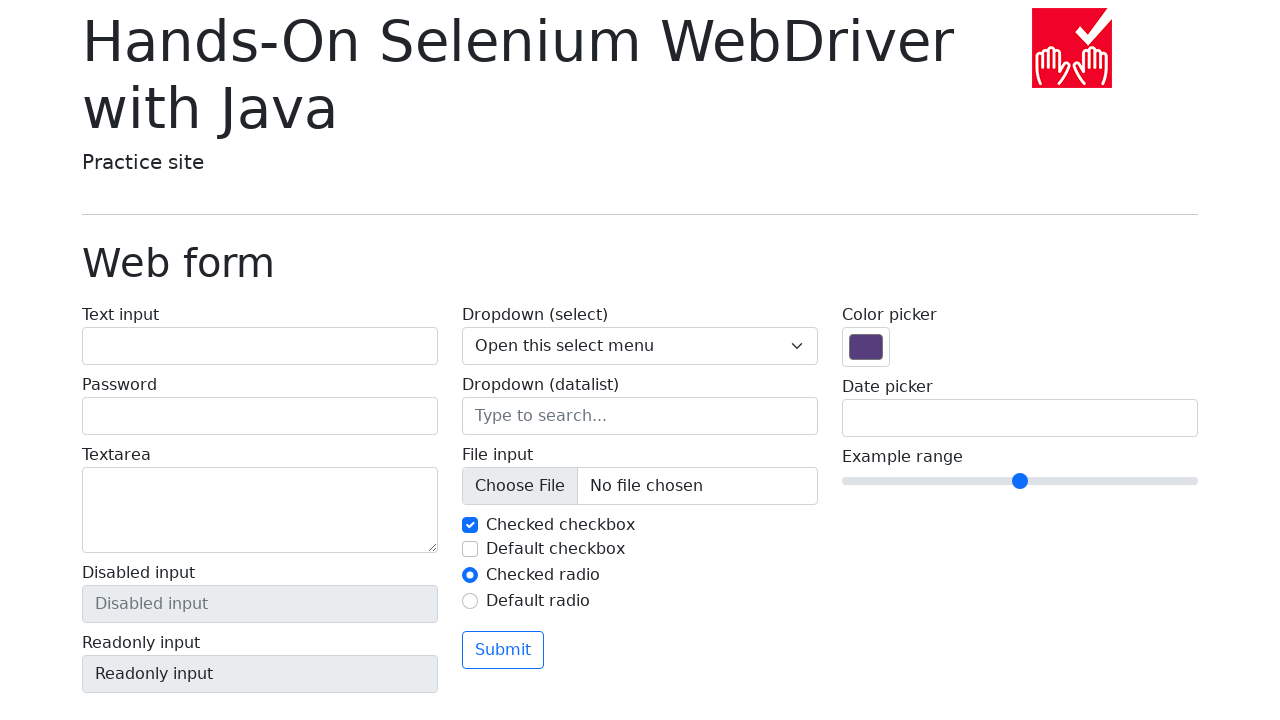

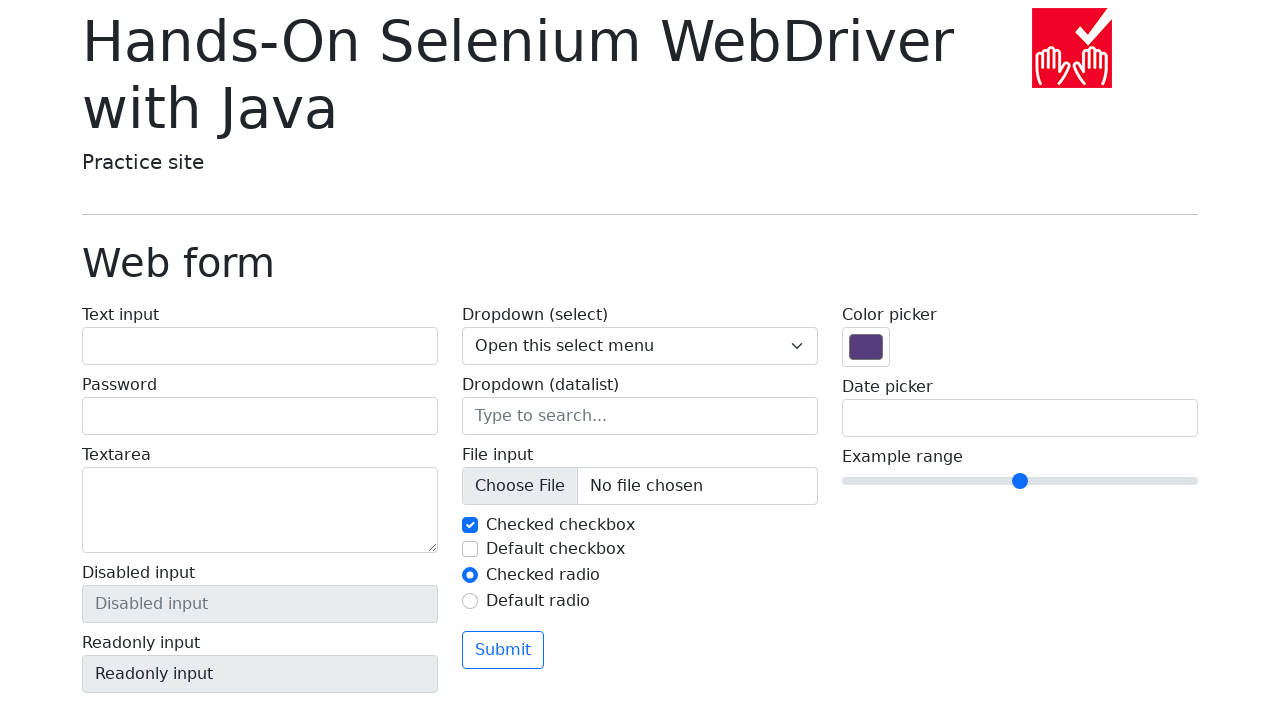